Navigates to OrangeHRM trial page and selects a country from a dropdown menu without using Select class

Starting URL: https://www.orangehrm.com/orangehrm-30-day-trial/

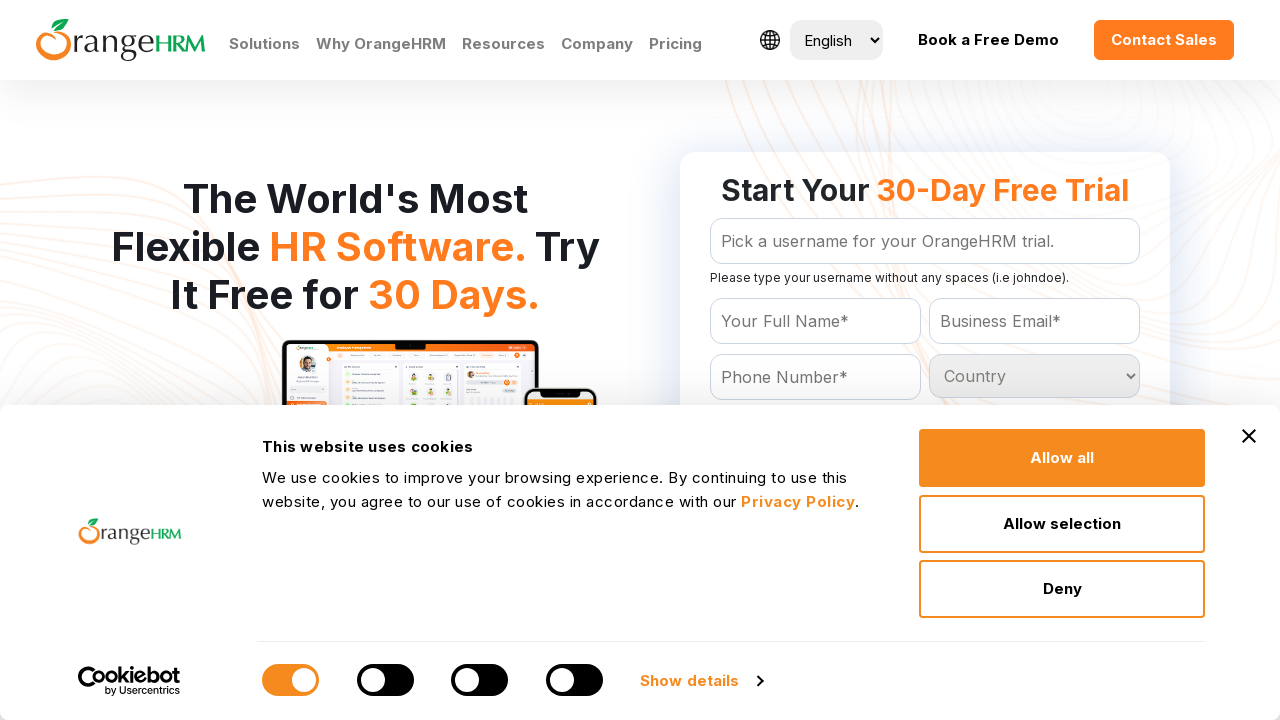

Navigated to OrangeHRM 30-day trial page
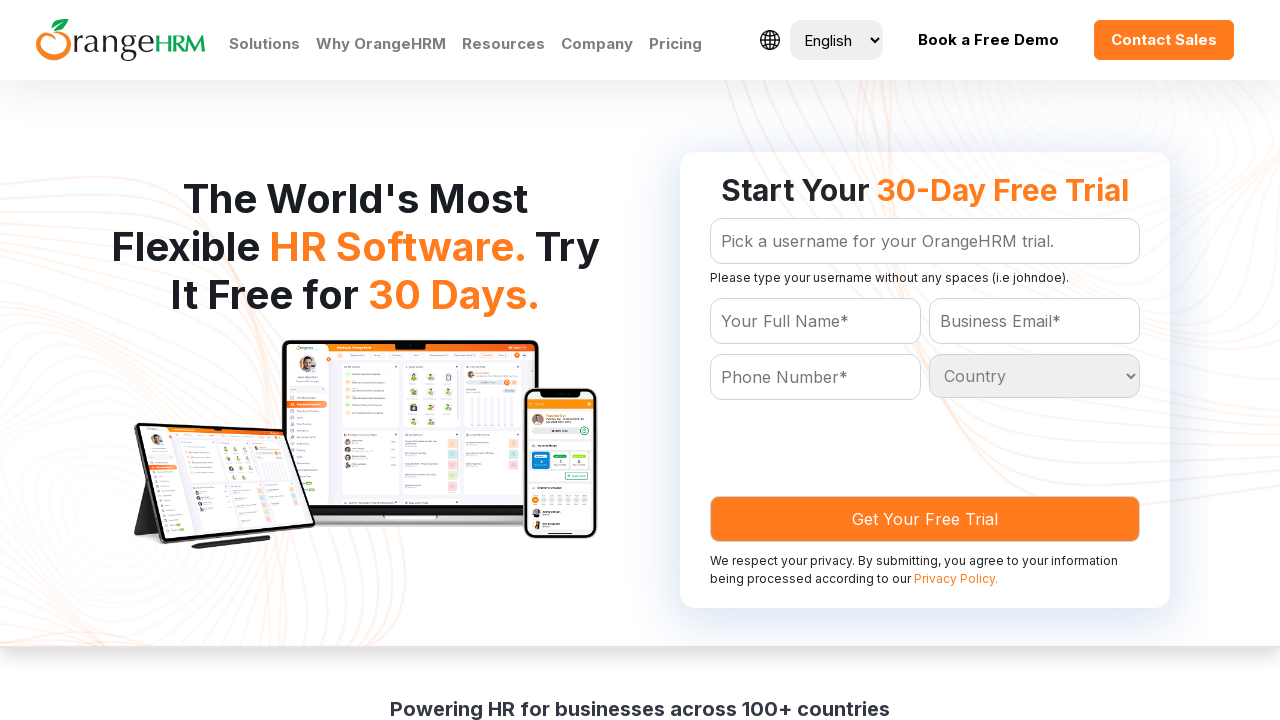

Located country dropdown options
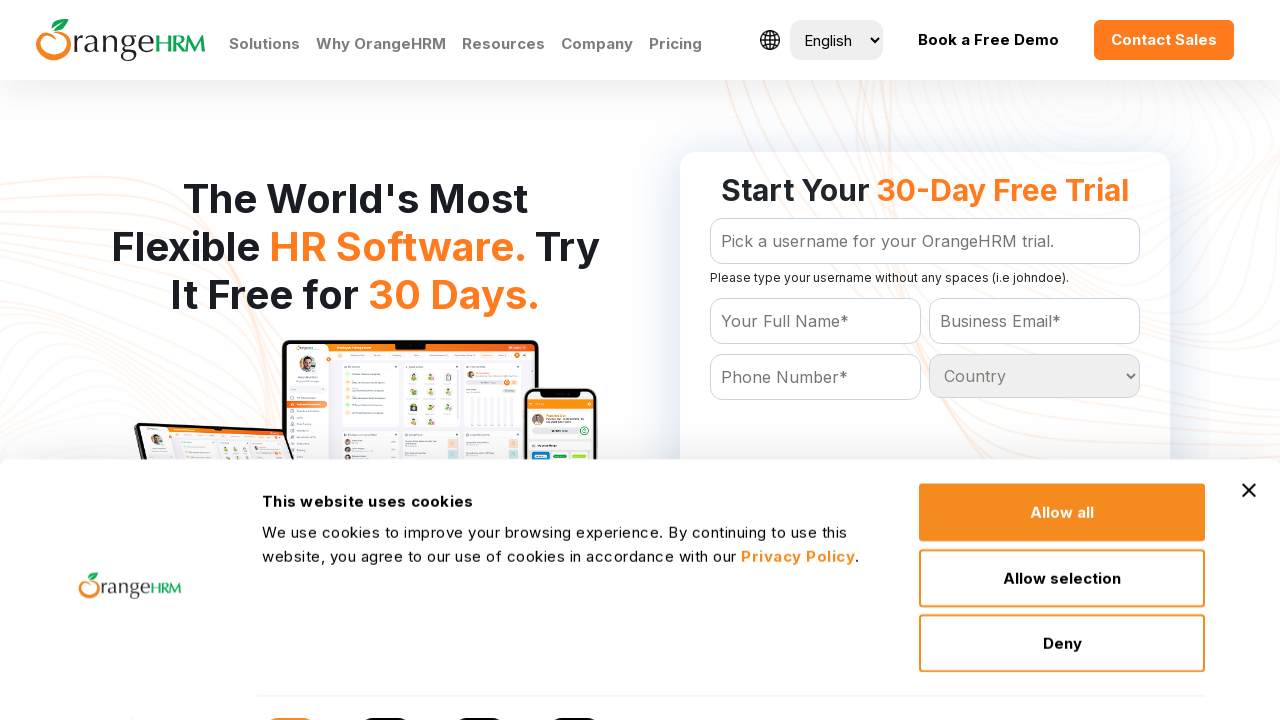

Found 0 country options in dropdown
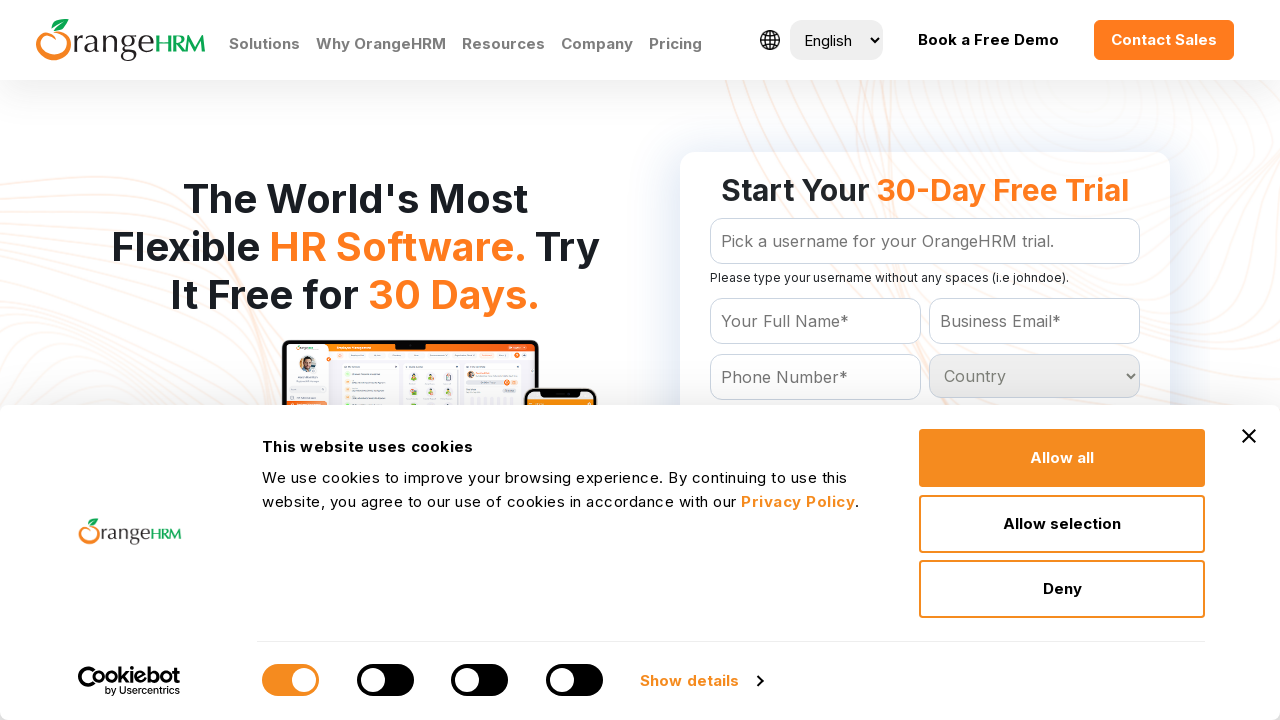

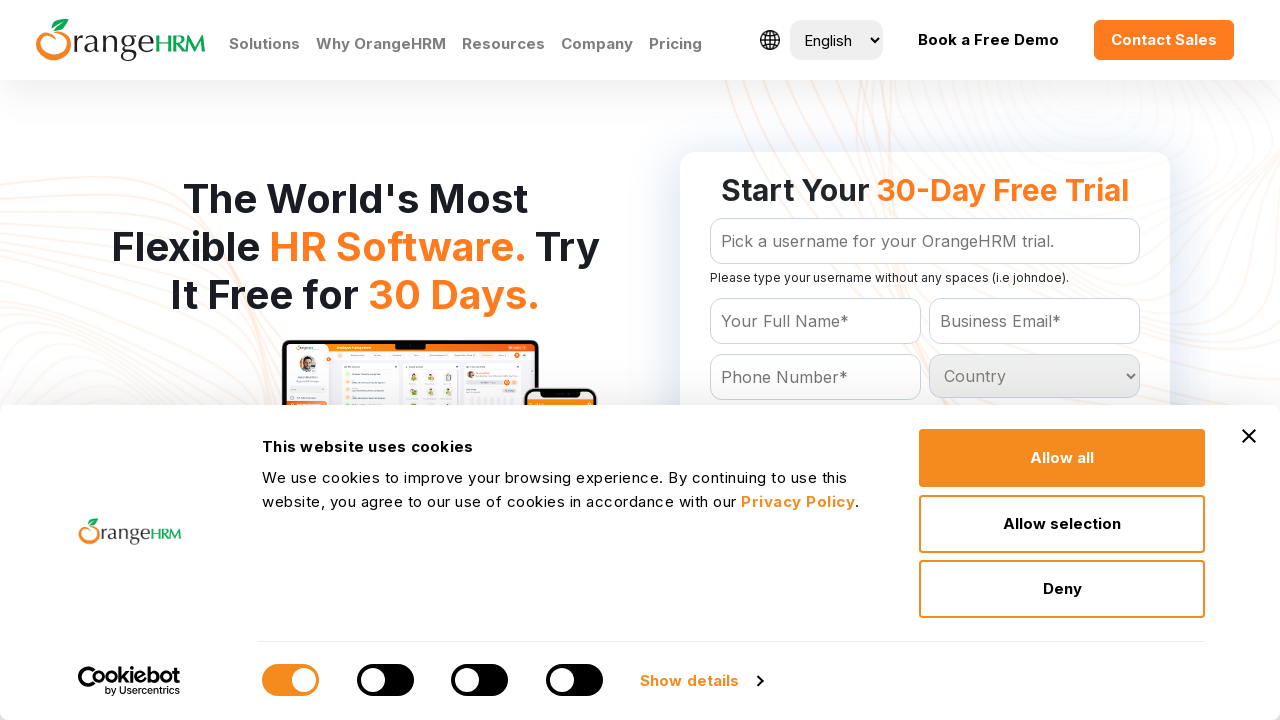